Tests drag-and-drop functionality on the jQuery UI demo page by dragging an element and dropping it onto a target area within an iframe.

Starting URL: https://jqueryui.com/droppable/

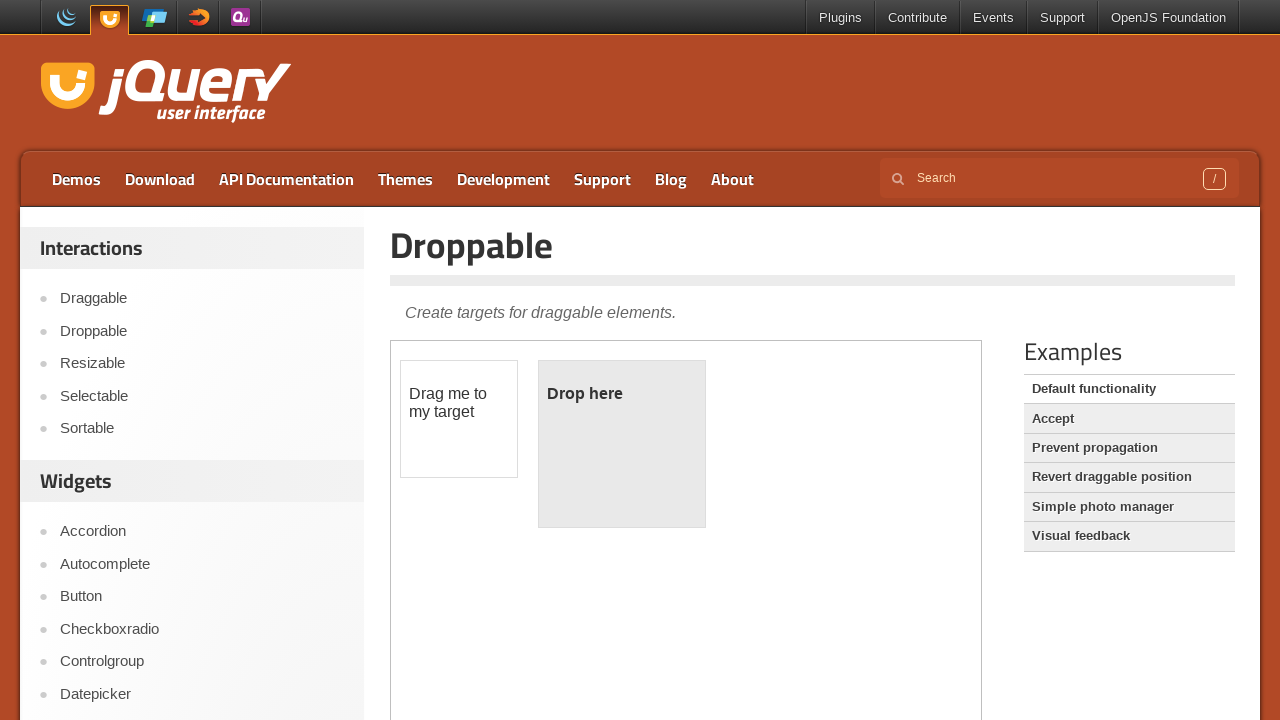

Located the first iframe on the jQuery UI droppable demo page
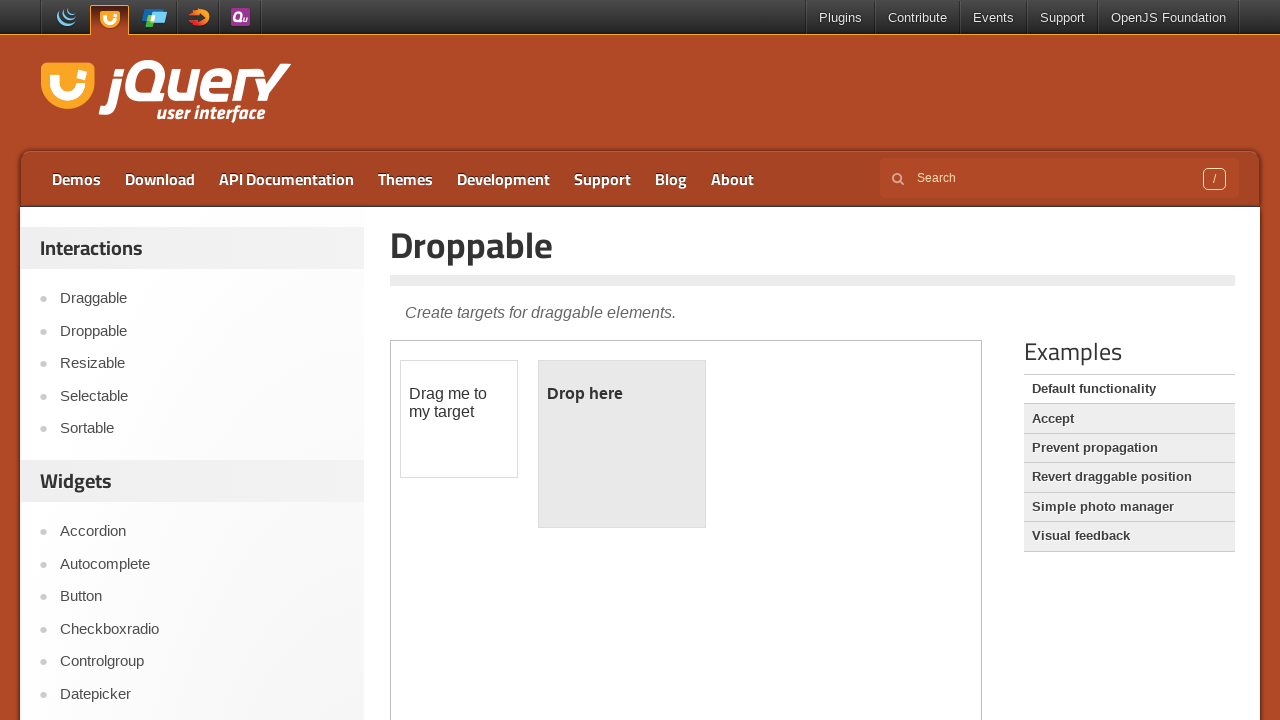

Located the draggable element (#draggable) within the iframe
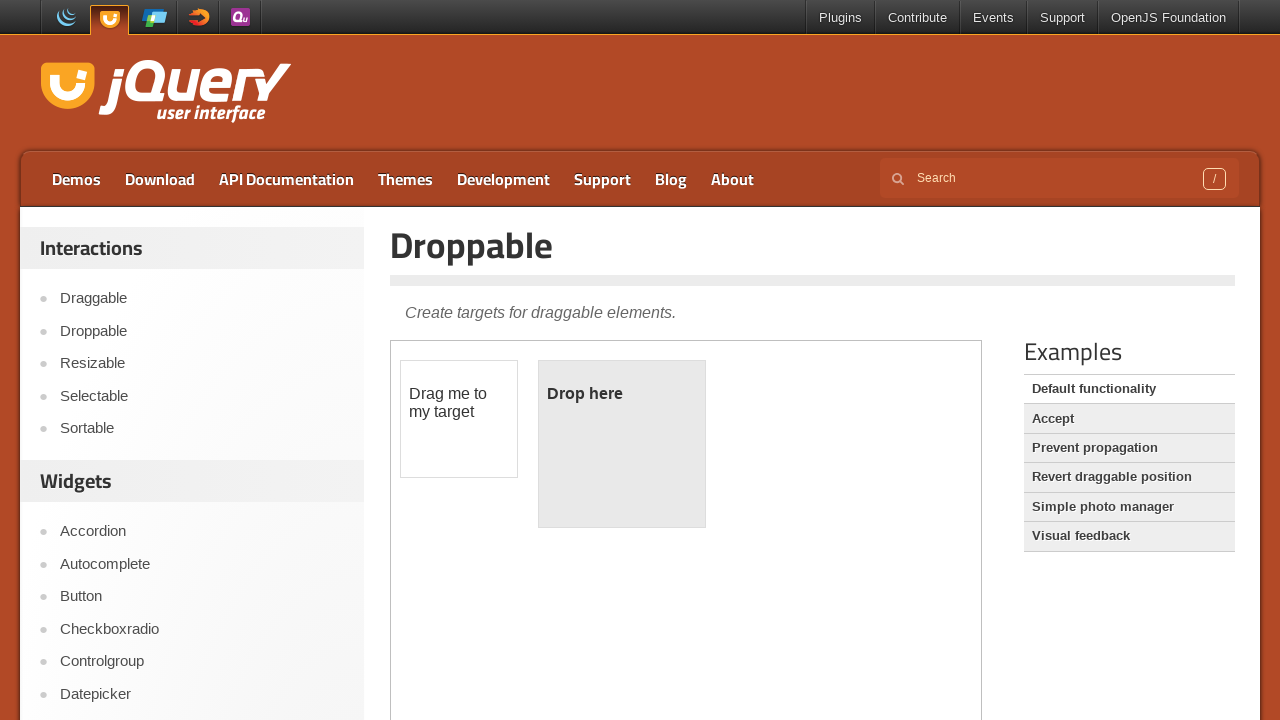

Located the droppable target element (#droppable) within the iframe
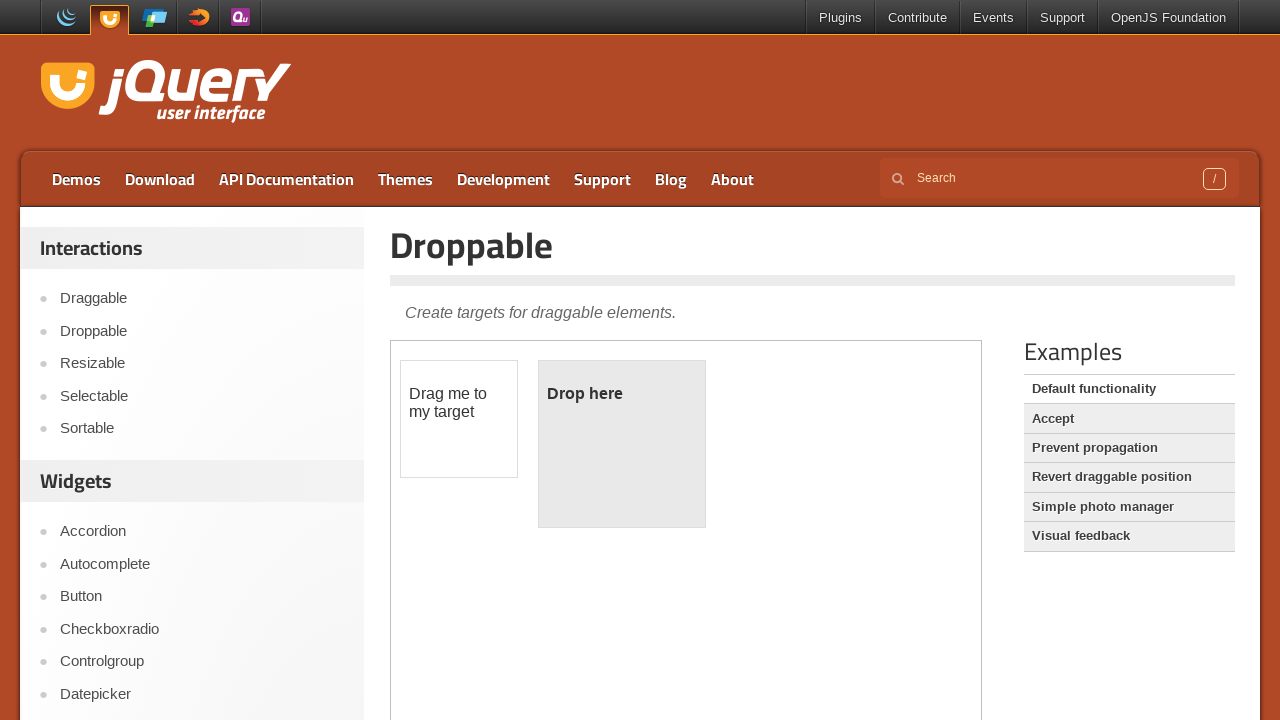

Dragged the draggable element and dropped it onto the droppable target at (622, 444)
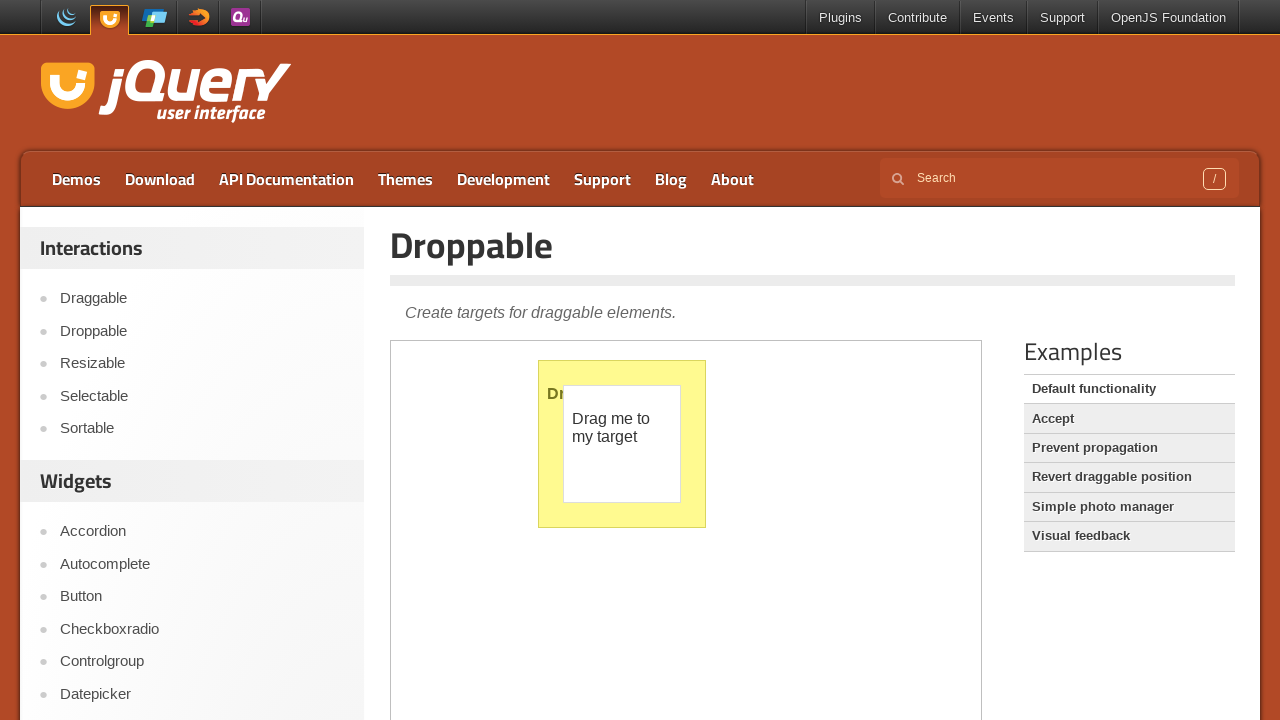

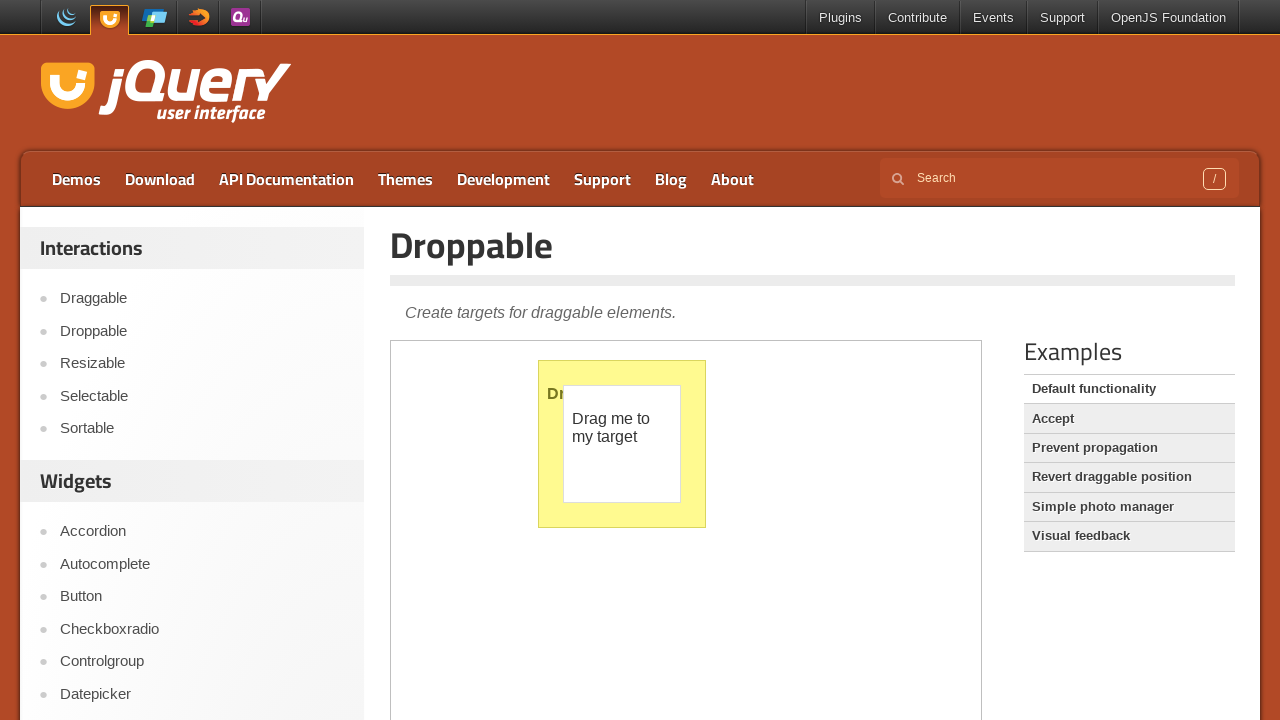